Tests iframe handling by switching into an iframe, clicking a navigation link inside it, switching back to the main content, and clicking a checkbox element.

Starting URL: https://www.rahulshettyacademy.com/AutomationPractice/

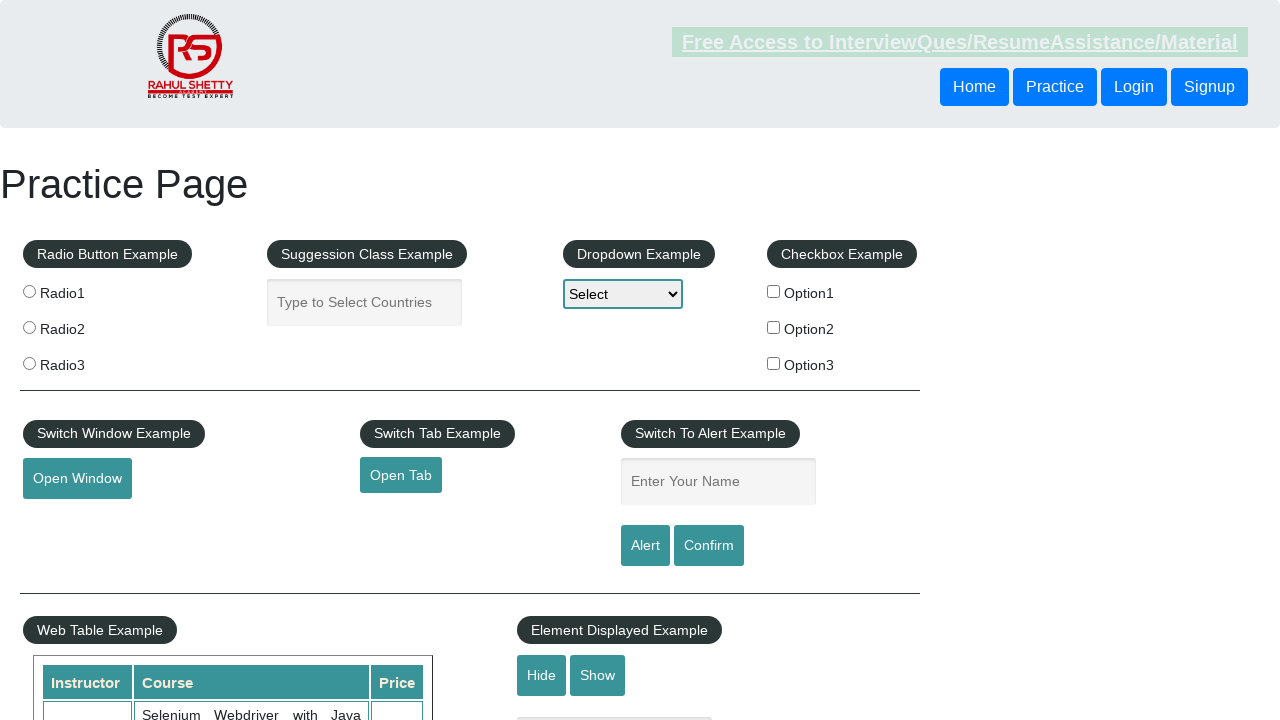

Located iframe element with id 'courses-iframe'
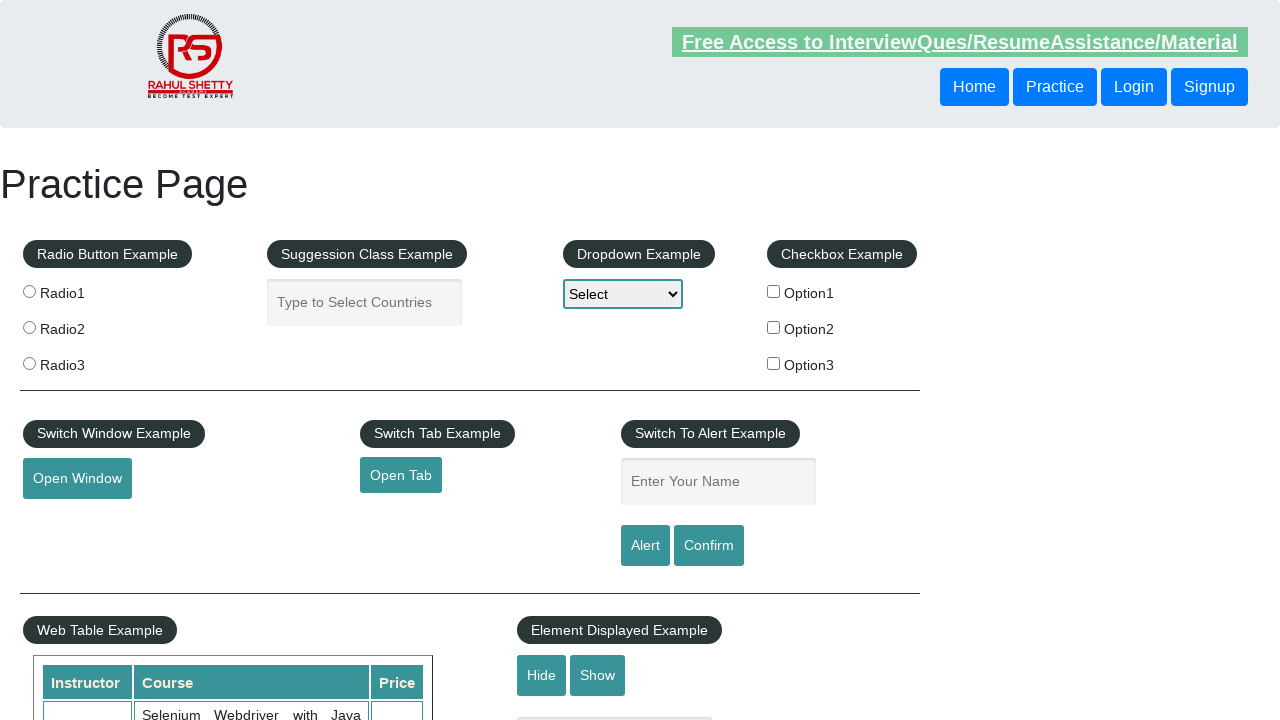

Clicked 'Job Support' link inside the iframe at (755, 360) on iframe#courses-iframe >> internal:control=enter-frame >> xpath=//div[@class='nav
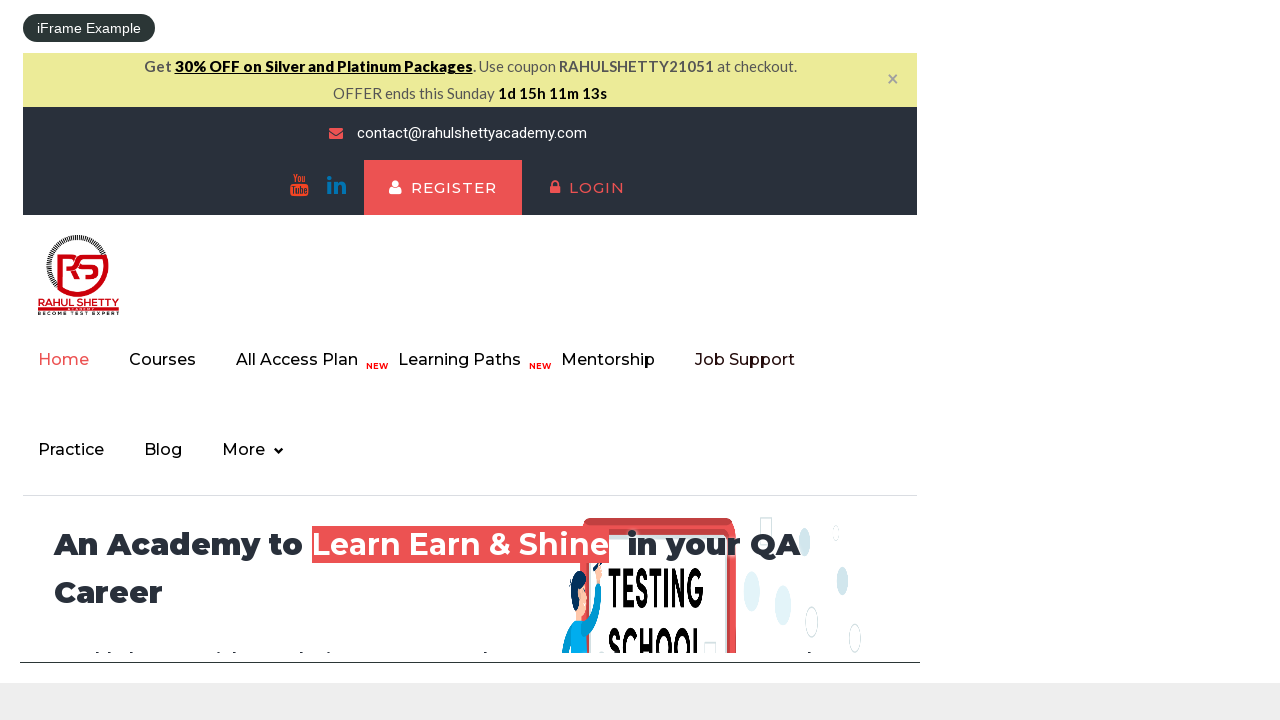

Clicked checkbox 'checkBoxOption1' on the main page at (774, 291) on input#checkBoxOption1
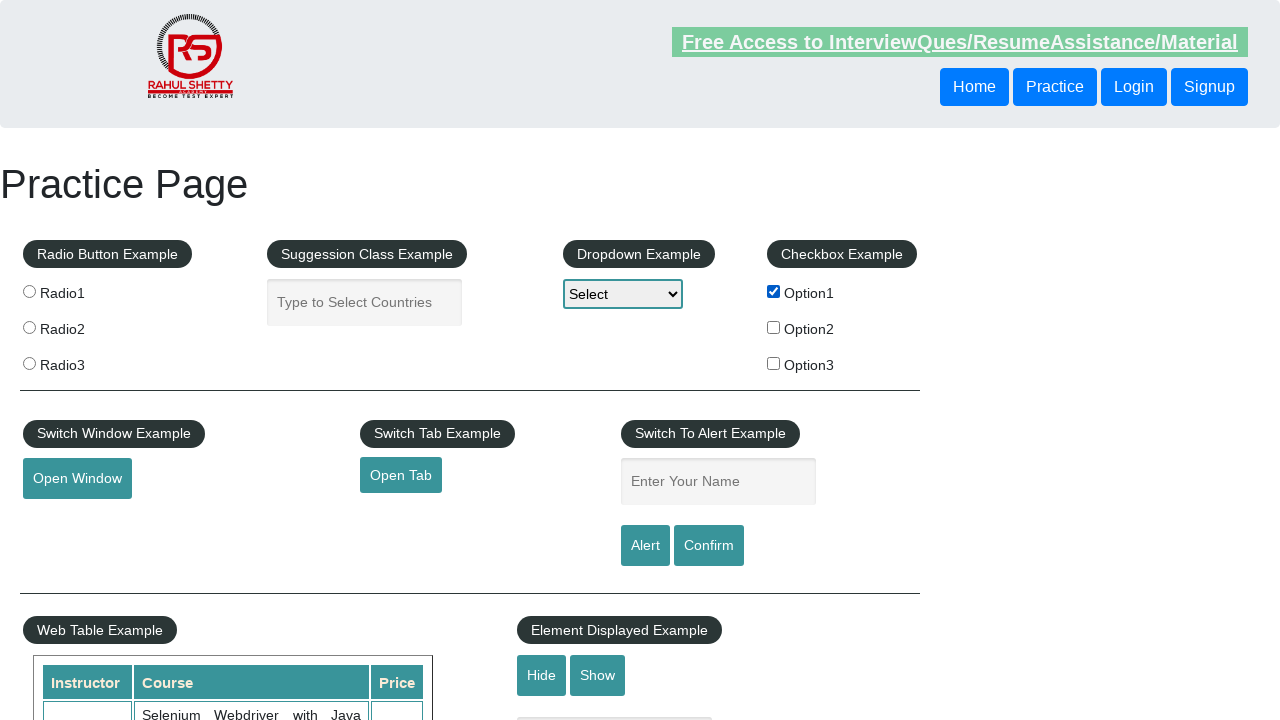

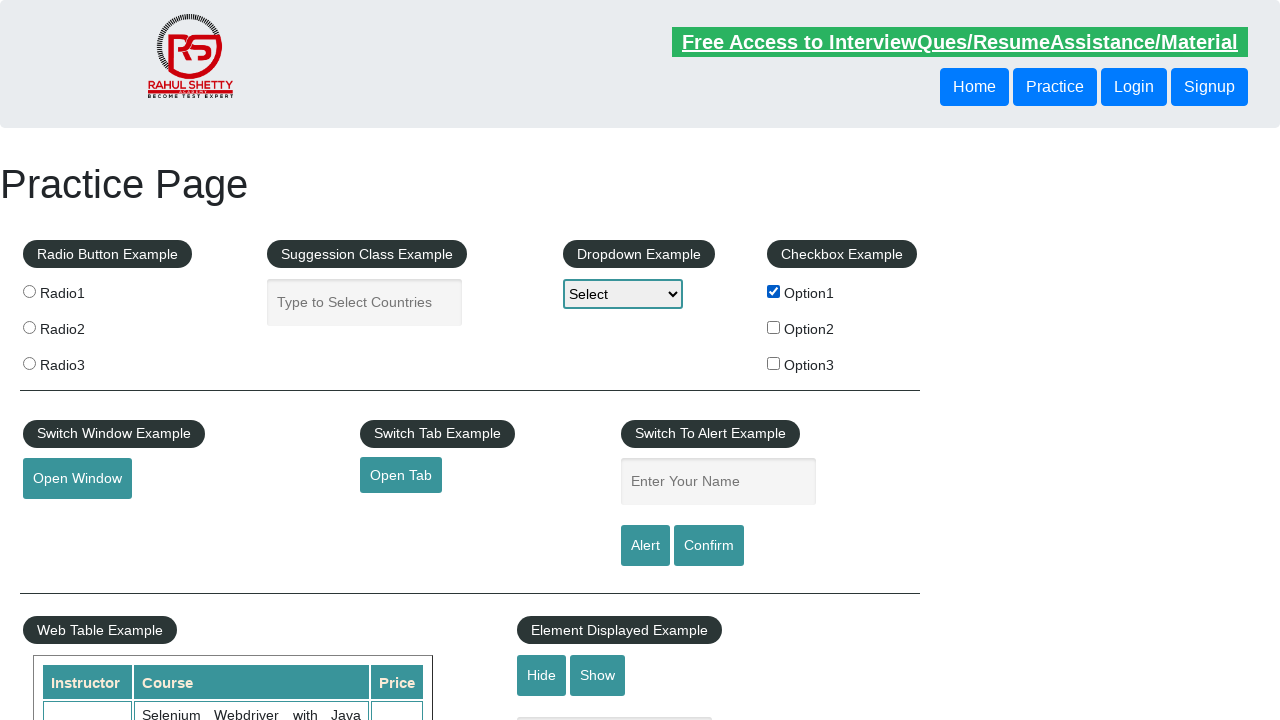